Tests addition of two integers (3+4) on a basic calculator, expecting result of 7

Starting URL: https://testsheepnz.github.io/BasicCalculator.html

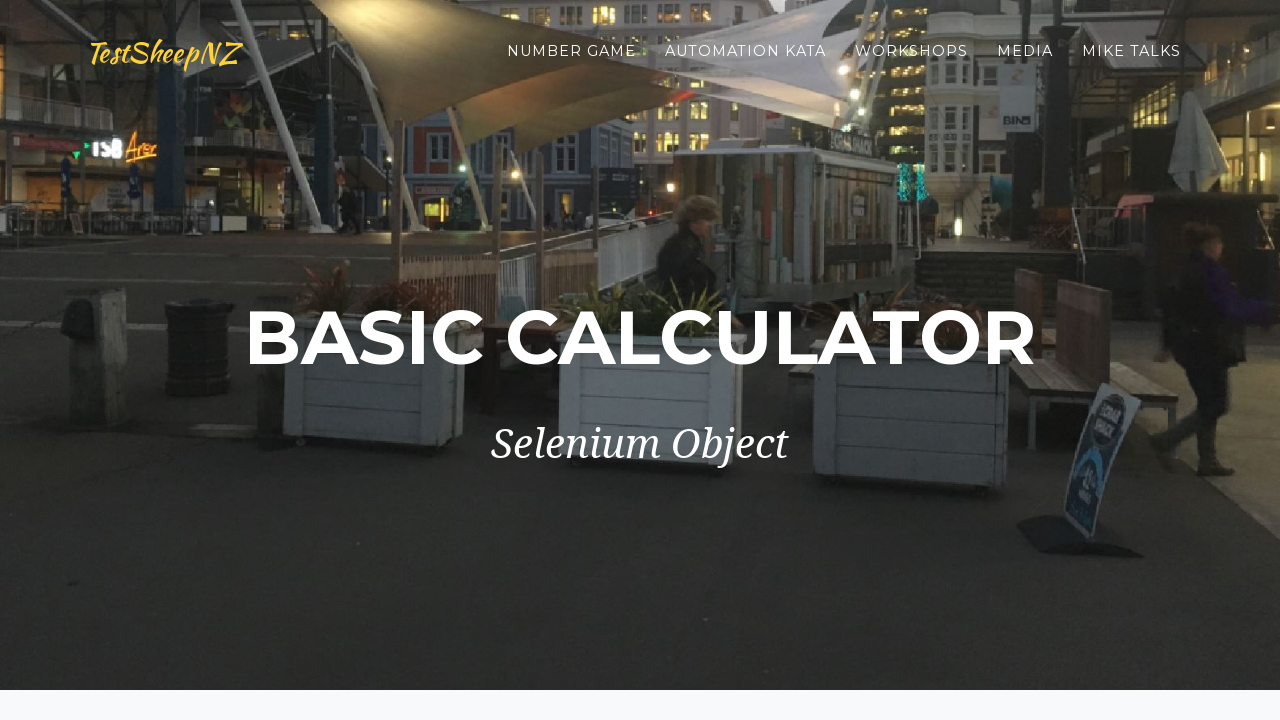

Filled first number field with '3' on input#number1Field
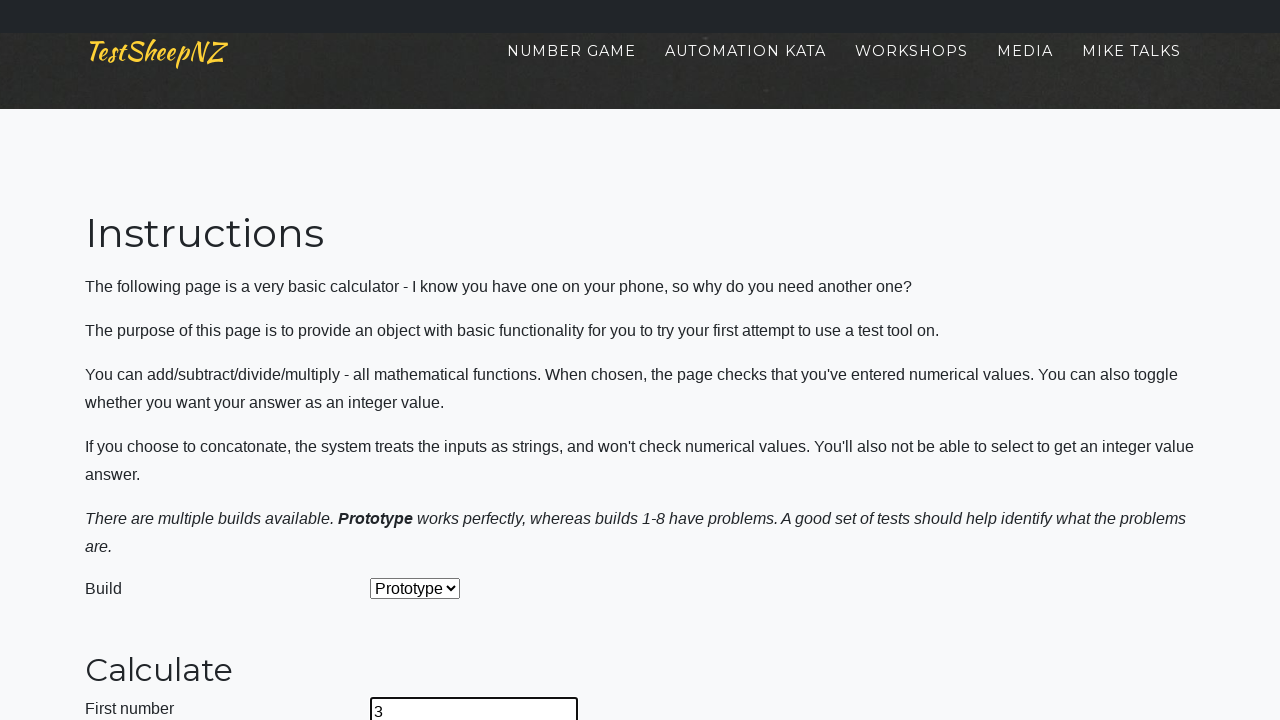

Filled second number field with '4' on input#number2Field
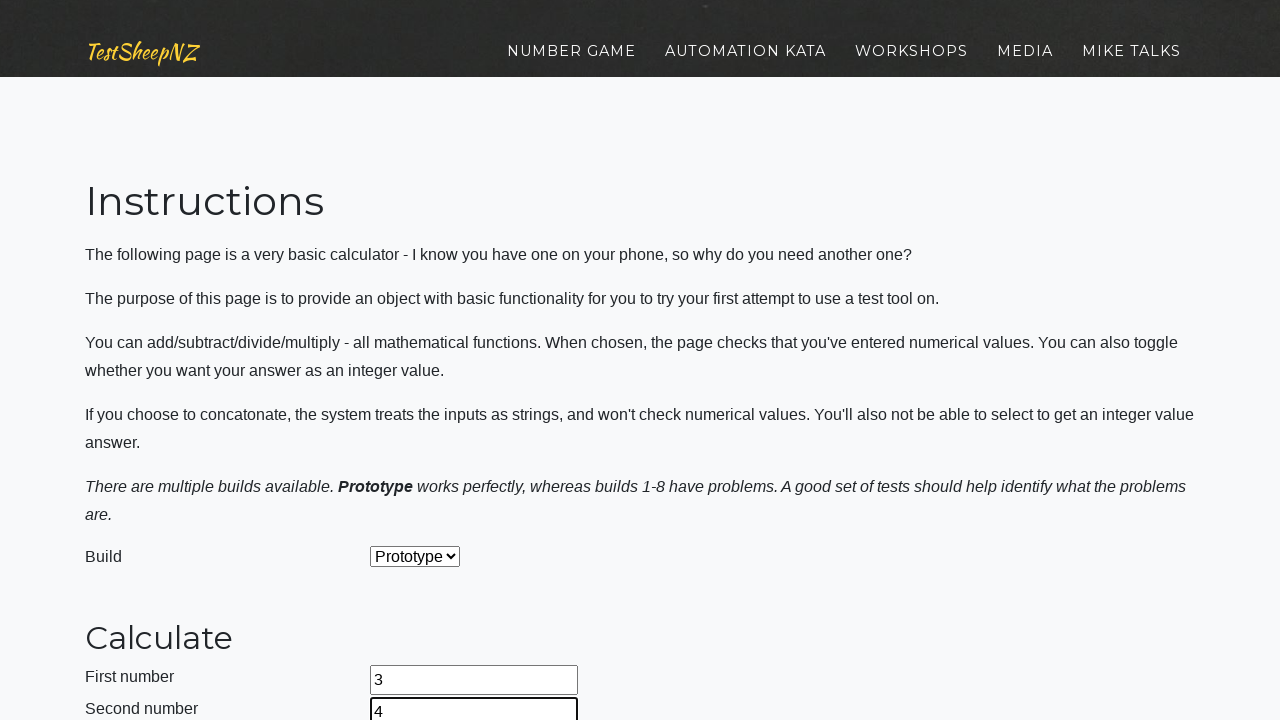

Selected addition operation from dropdown on select#selectOperationDropdown
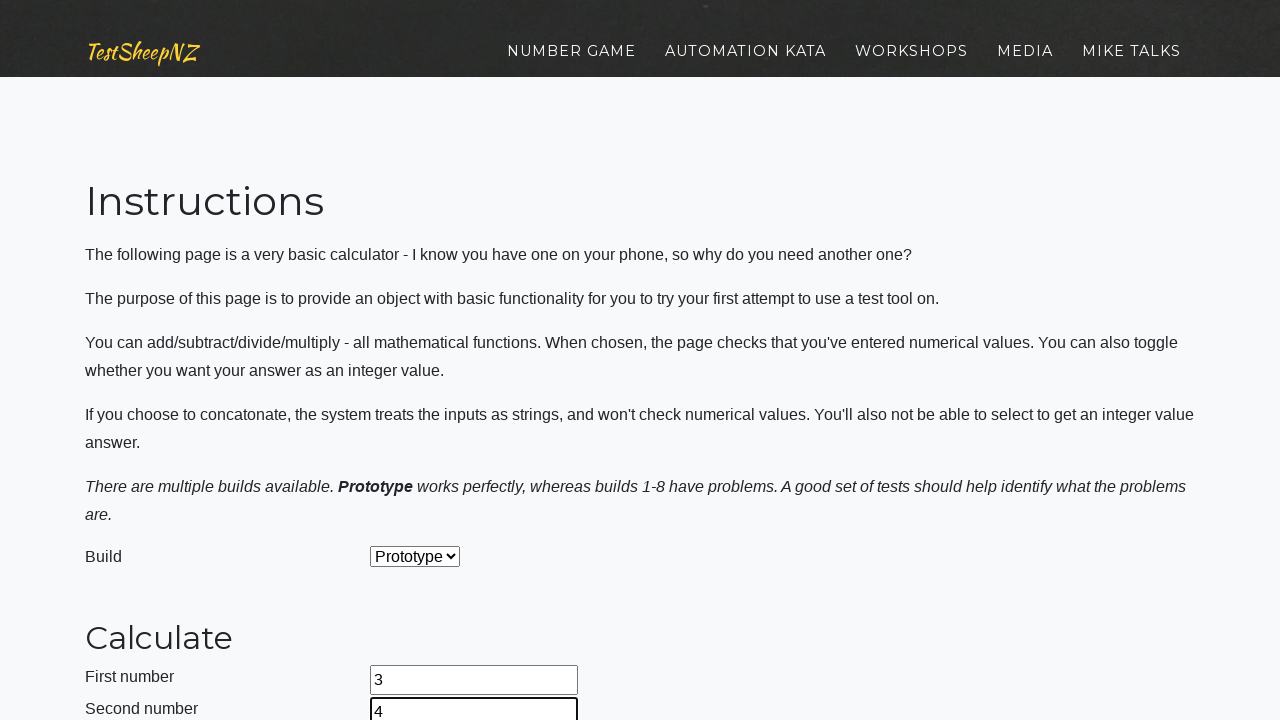

Clicked calculate button at (422, 361) on input#calculateButton
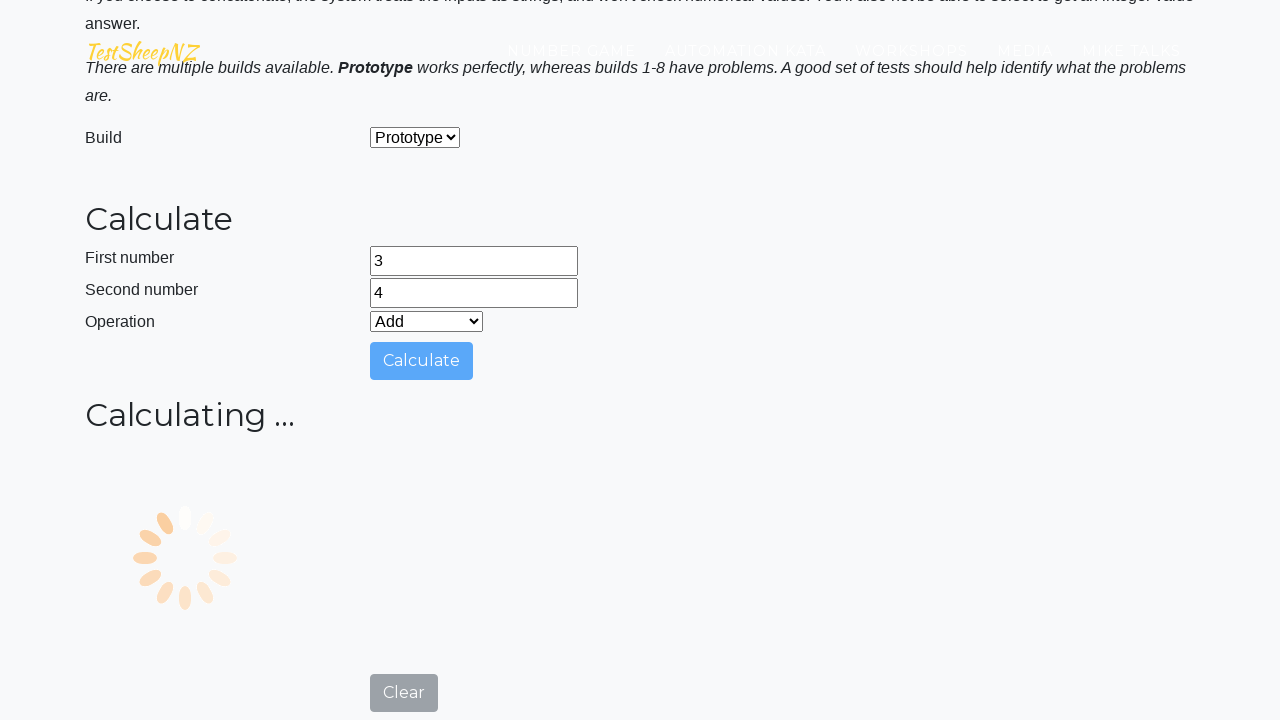

Answer field loaded, result is displayed
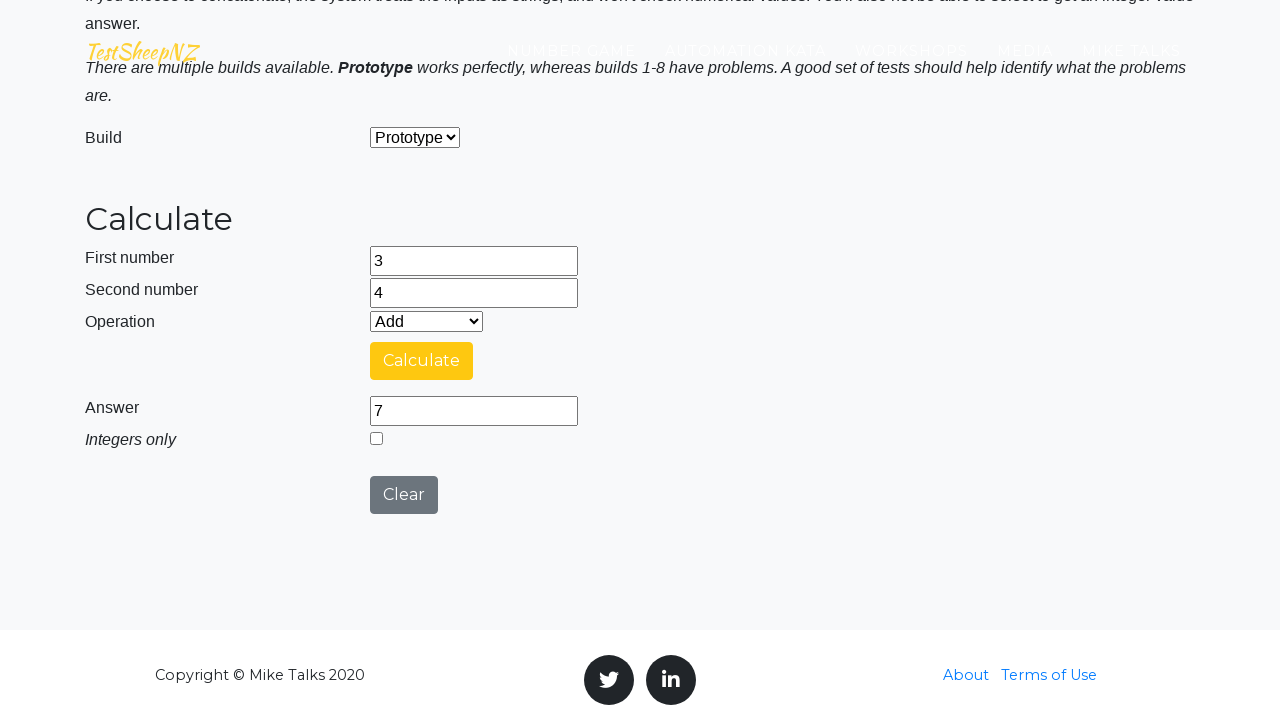

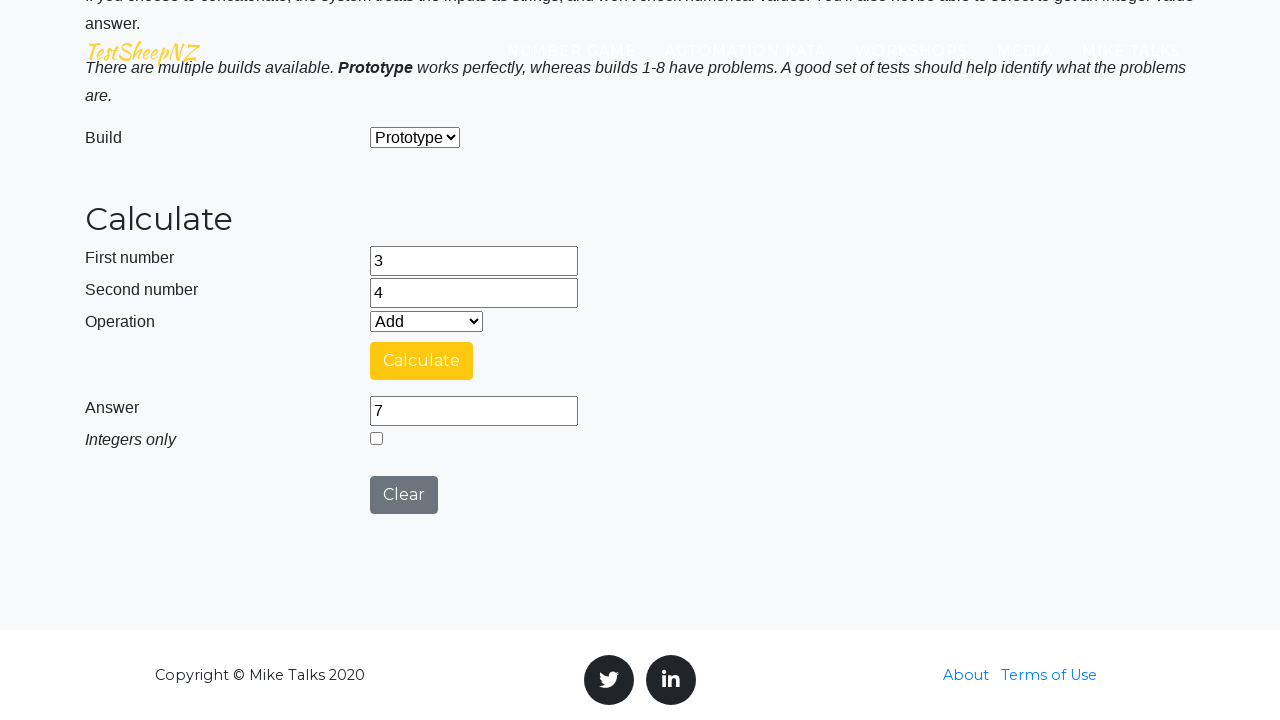